Tests the resizable jQuery UI component by switching to the demo iframe and performing a drag-and-drop action to resize the element.

Starting URL: https://jqueryui.com/resizable/

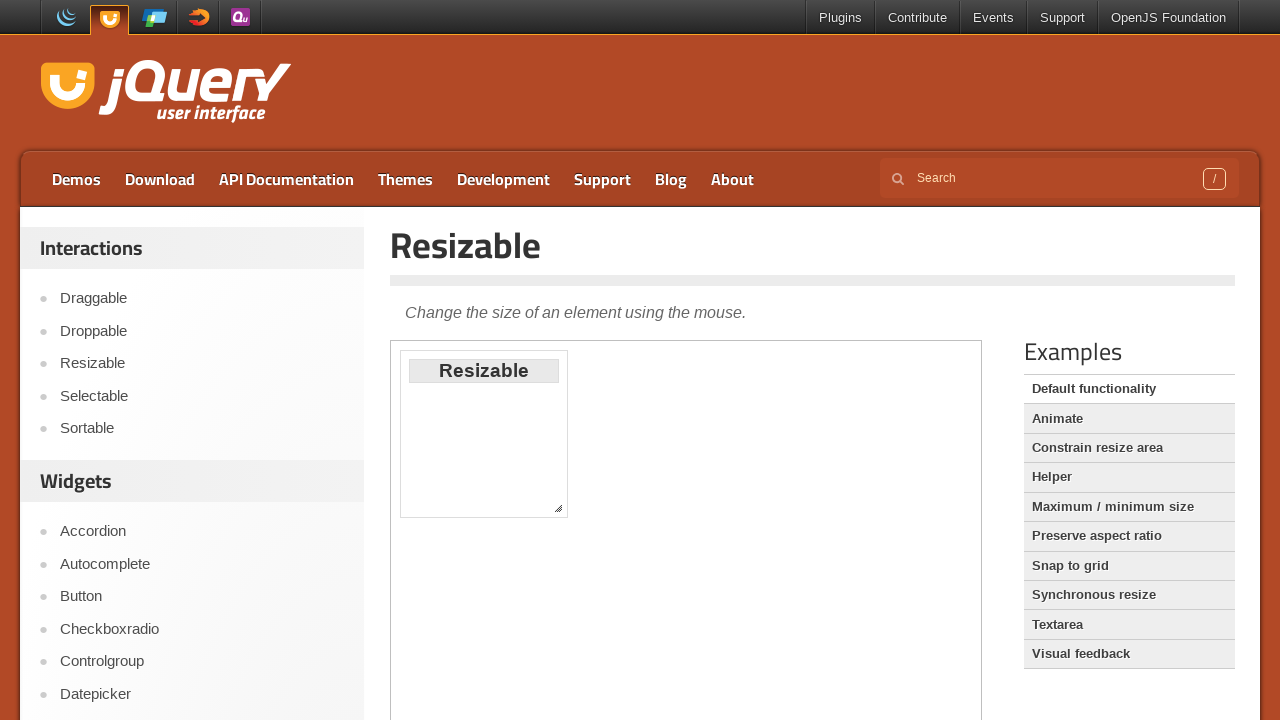

Located demo iframe
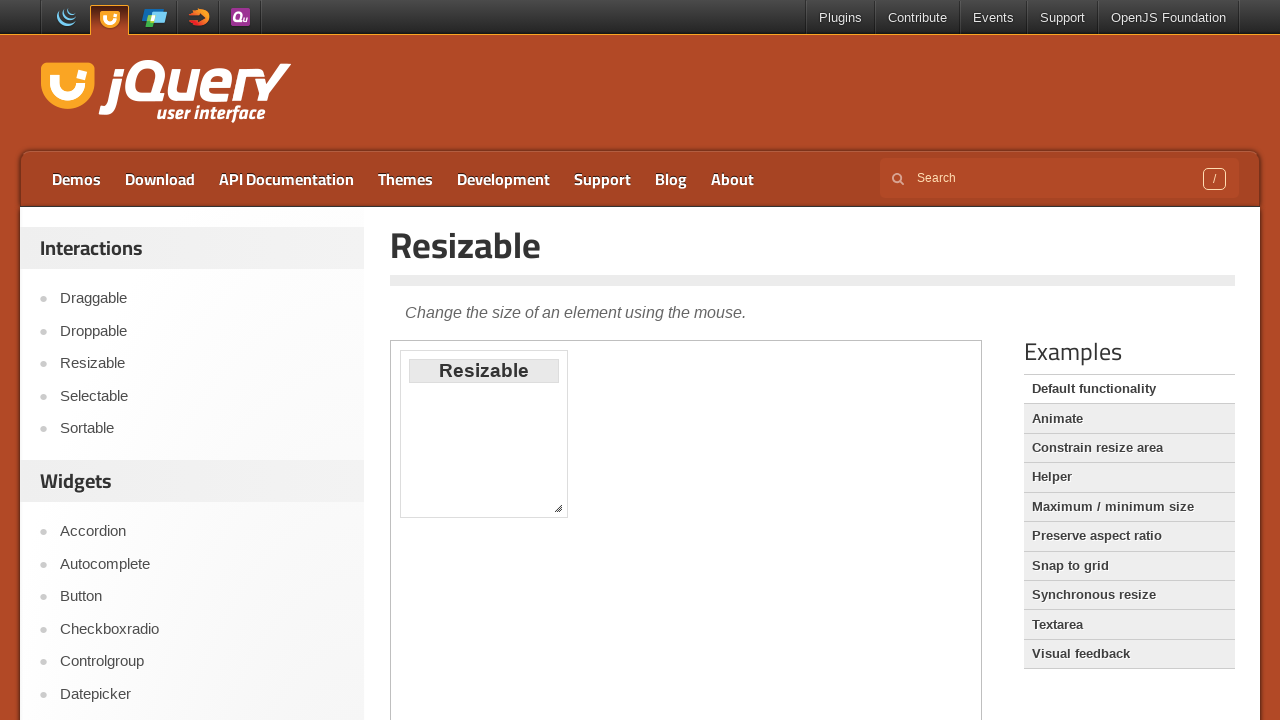

Located resizable handle element
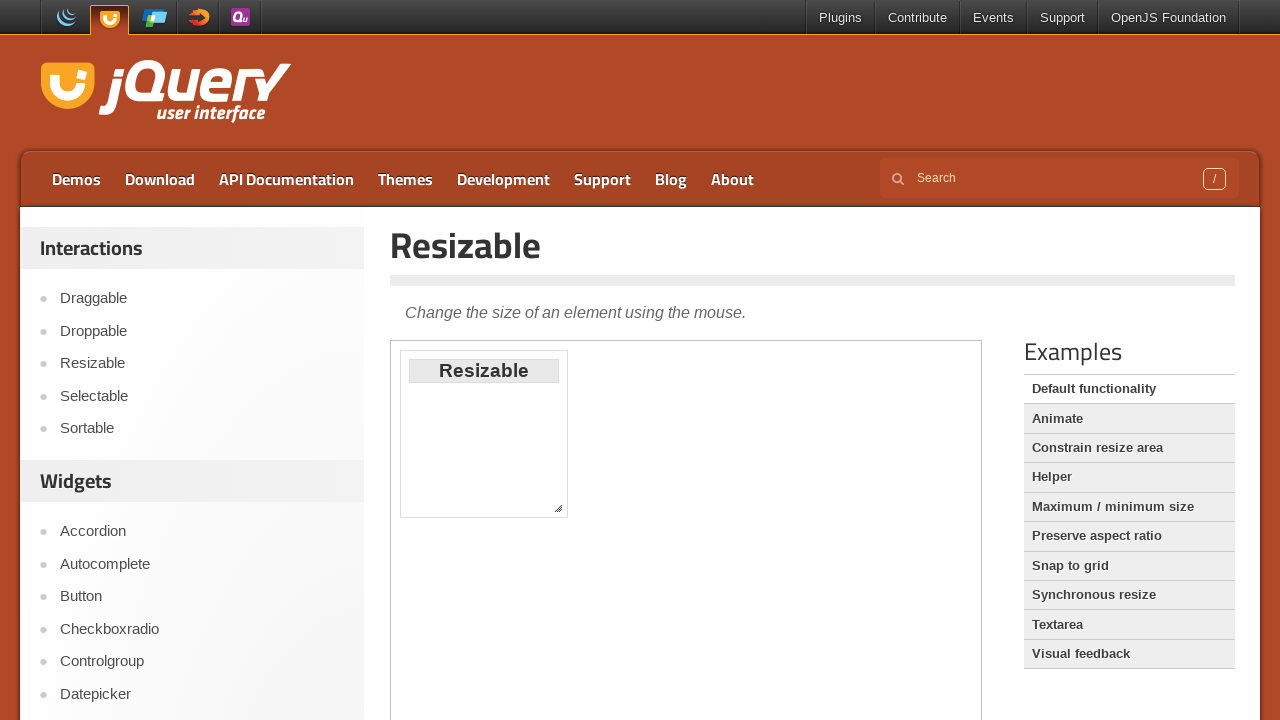

Resizable handle became visible
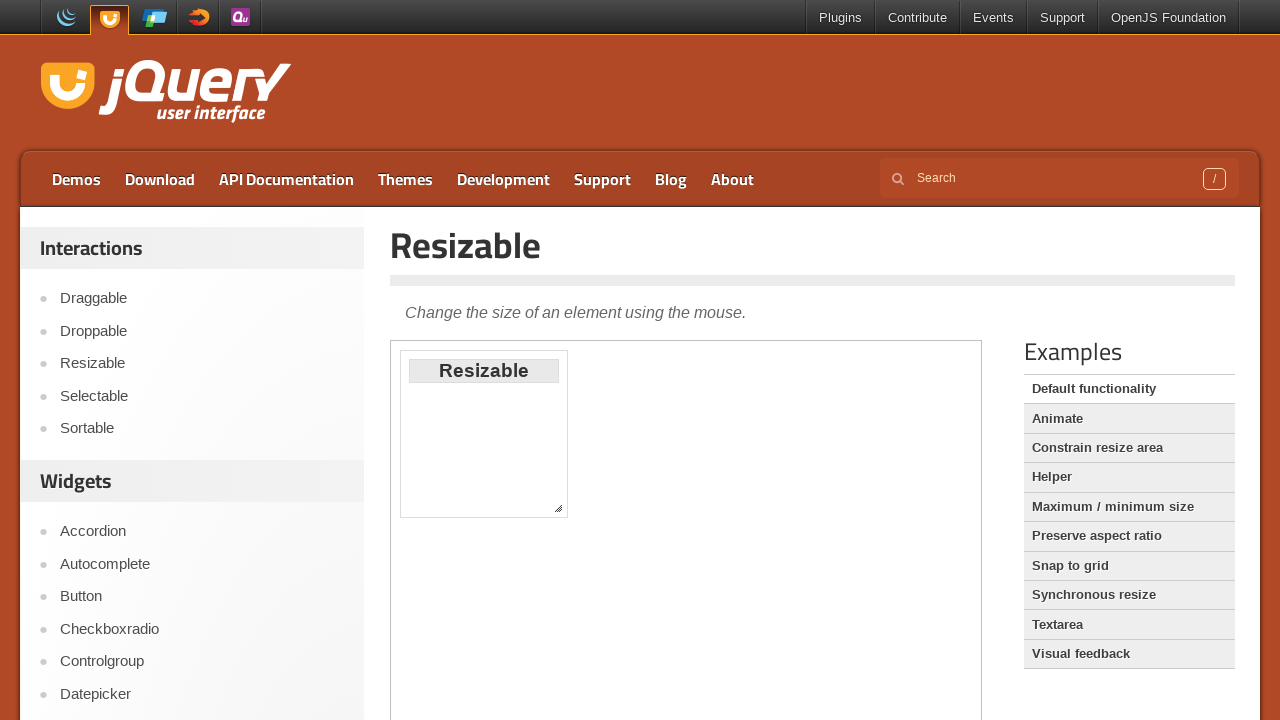

Retrieved bounding box of resize handle
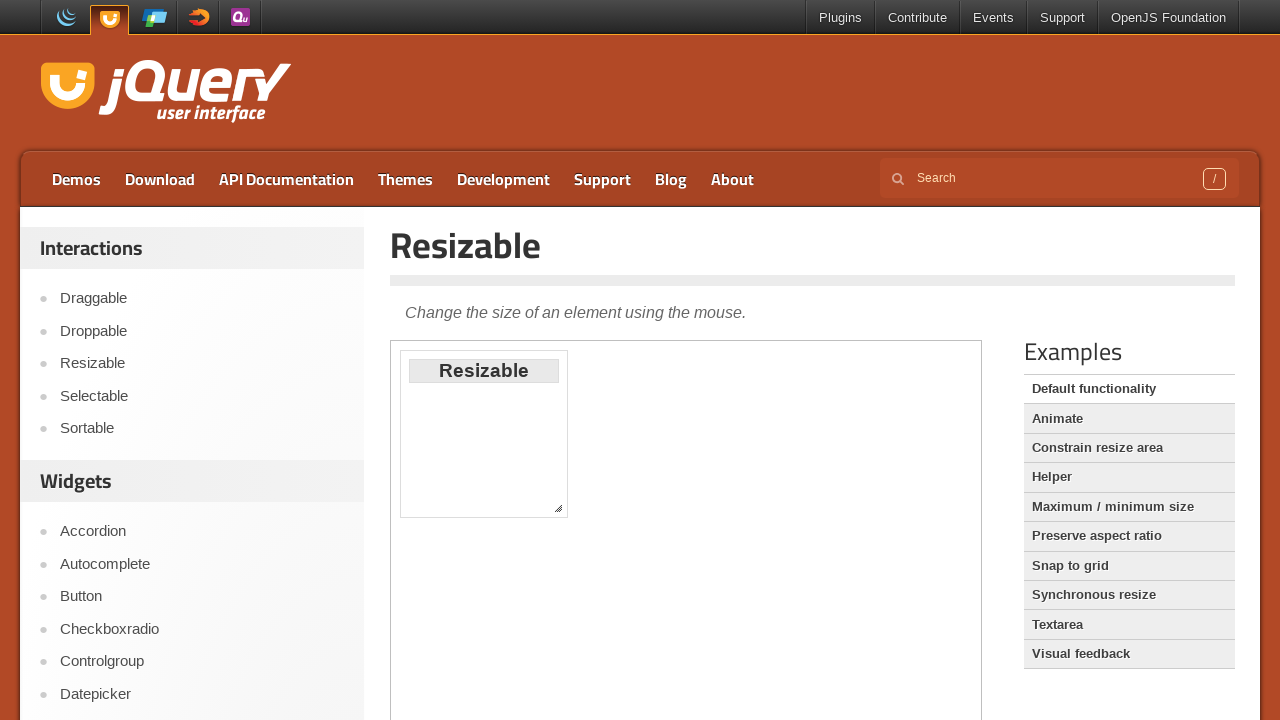

Moved mouse to center of resize handle at (558, 508)
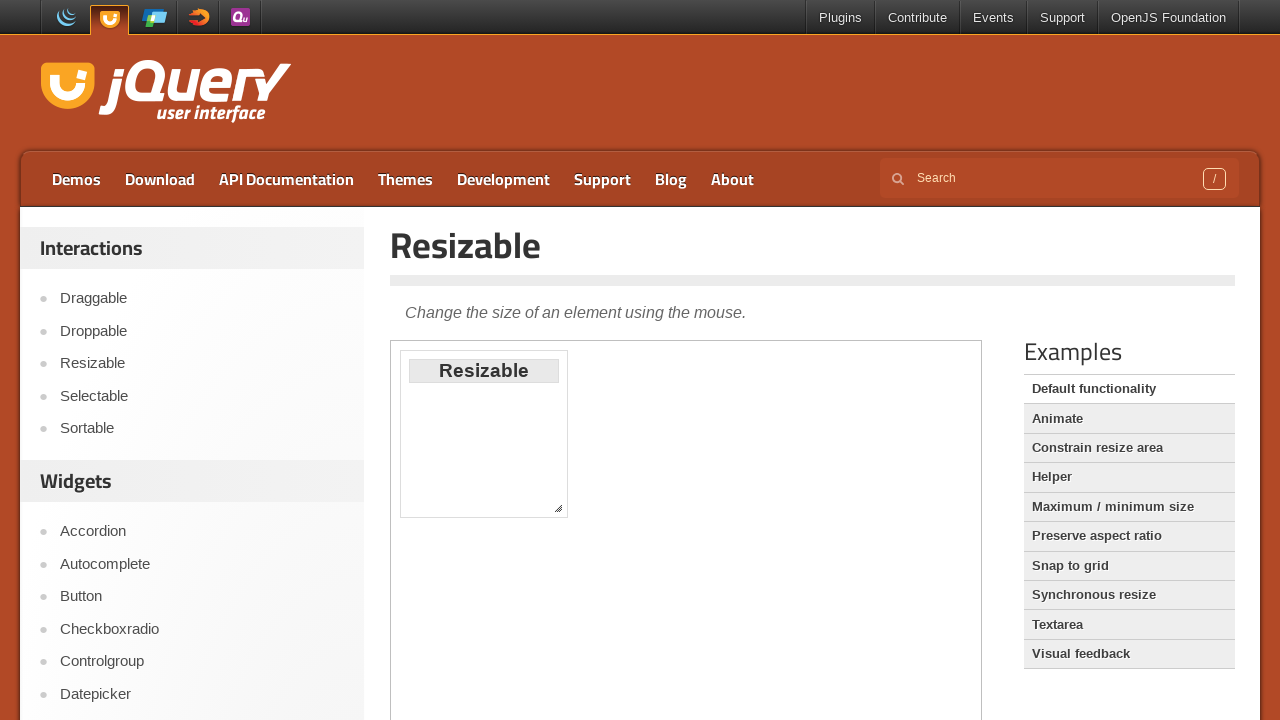

Pressed mouse button down on resize handle at (558, 508)
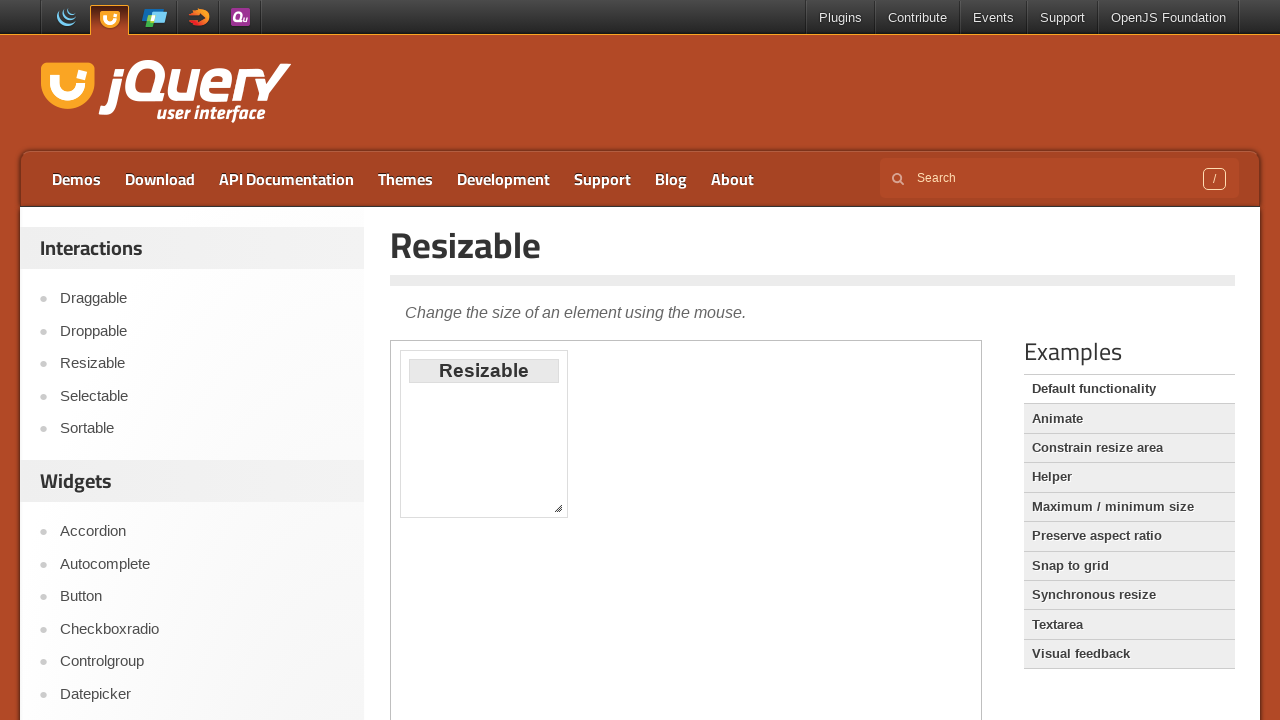

Dragged resize handle 40px right and 80px down at (598, 588)
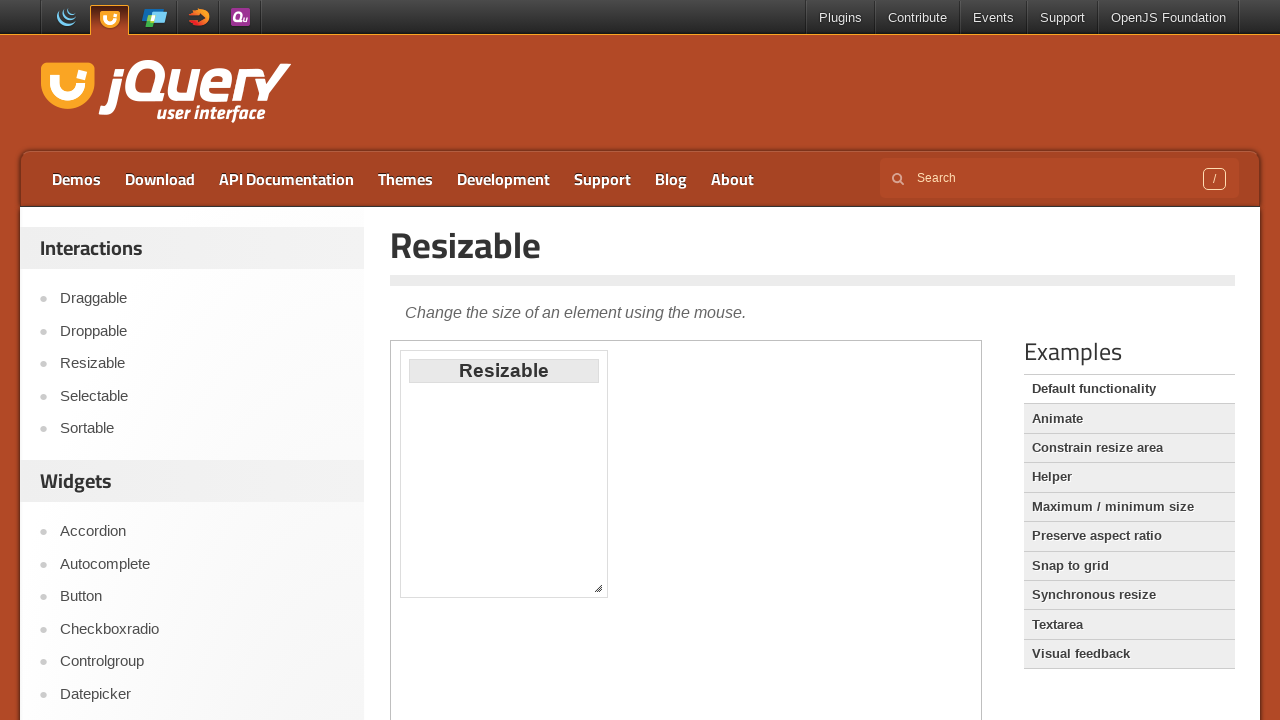

Released mouse button to complete resize operation at (598, 588)
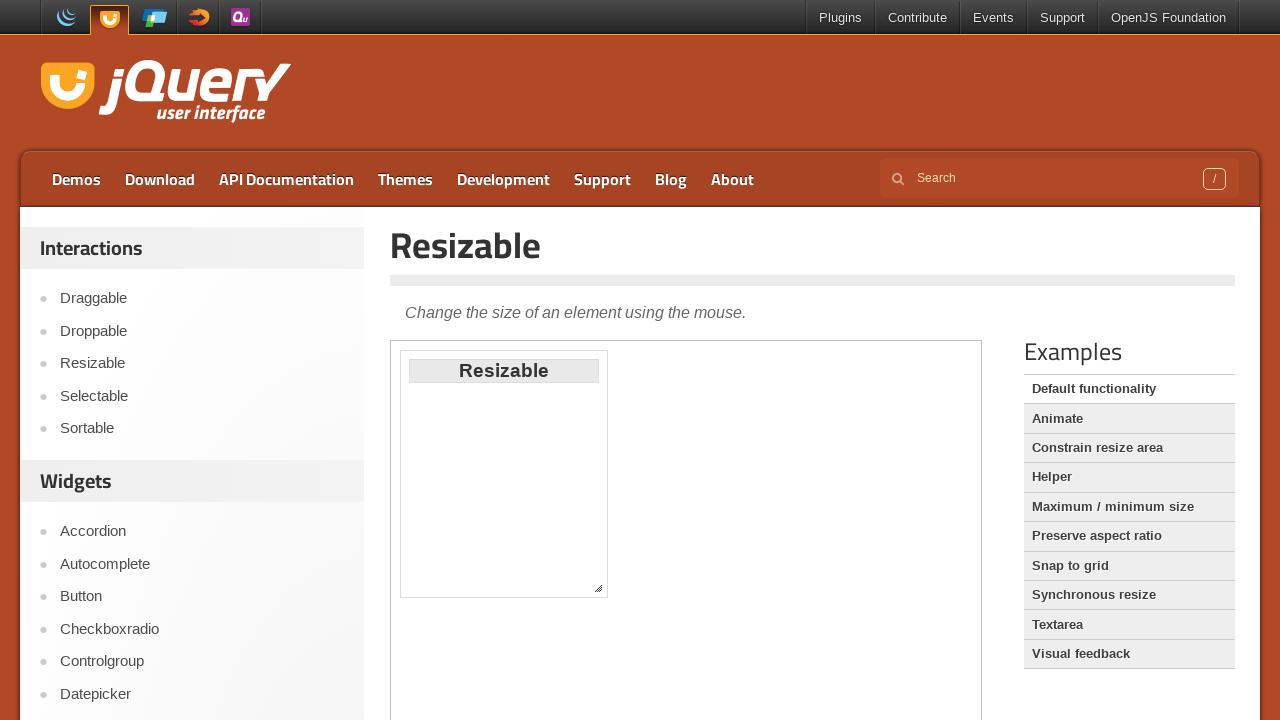

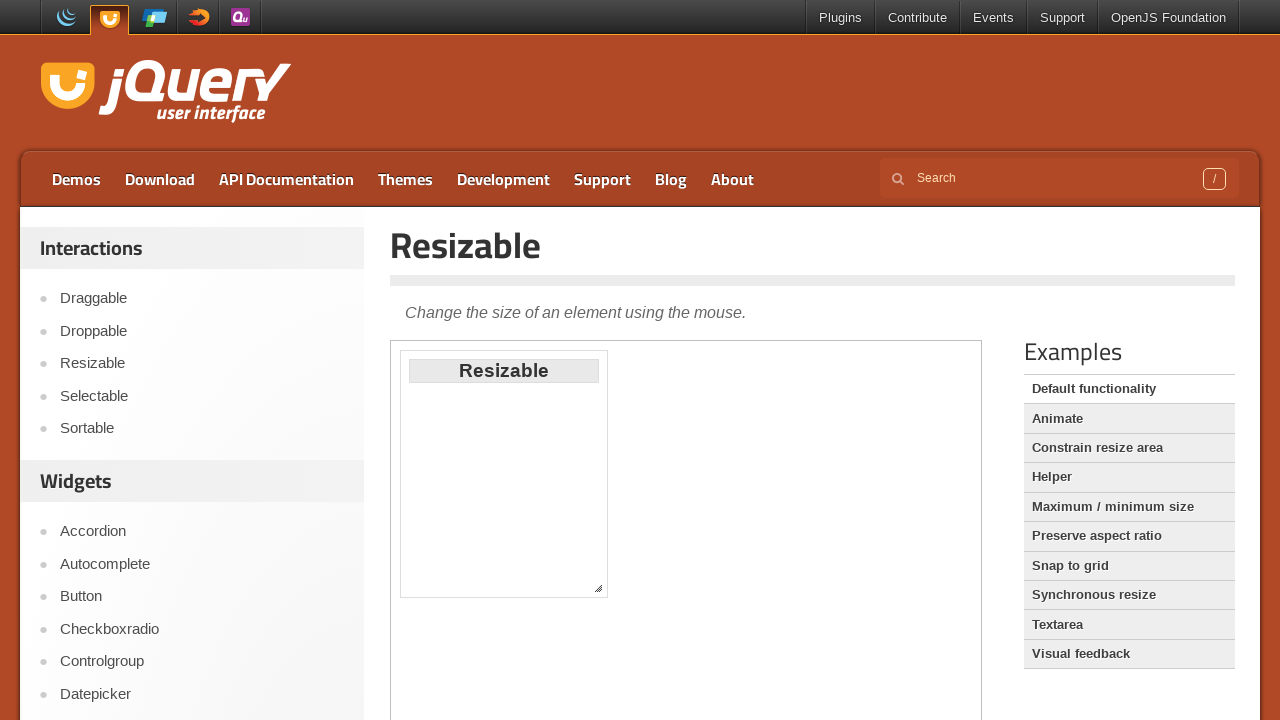